Tests checkbox functionality by selecting "Check 3" and "Check 4" and verifying selection states

Starting URL: https://antoniotrindade.com.br/treinoautomacao/elementsweb.html

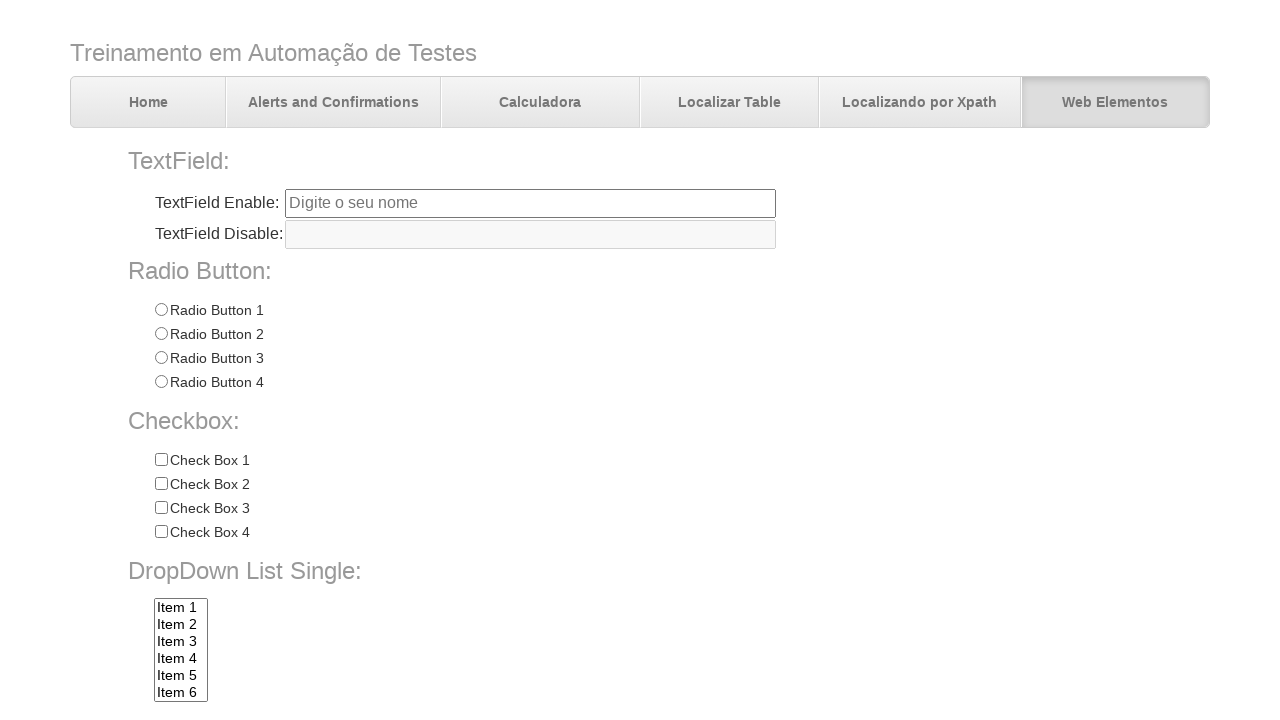

Located all checkbox elements with name 'chkbox'
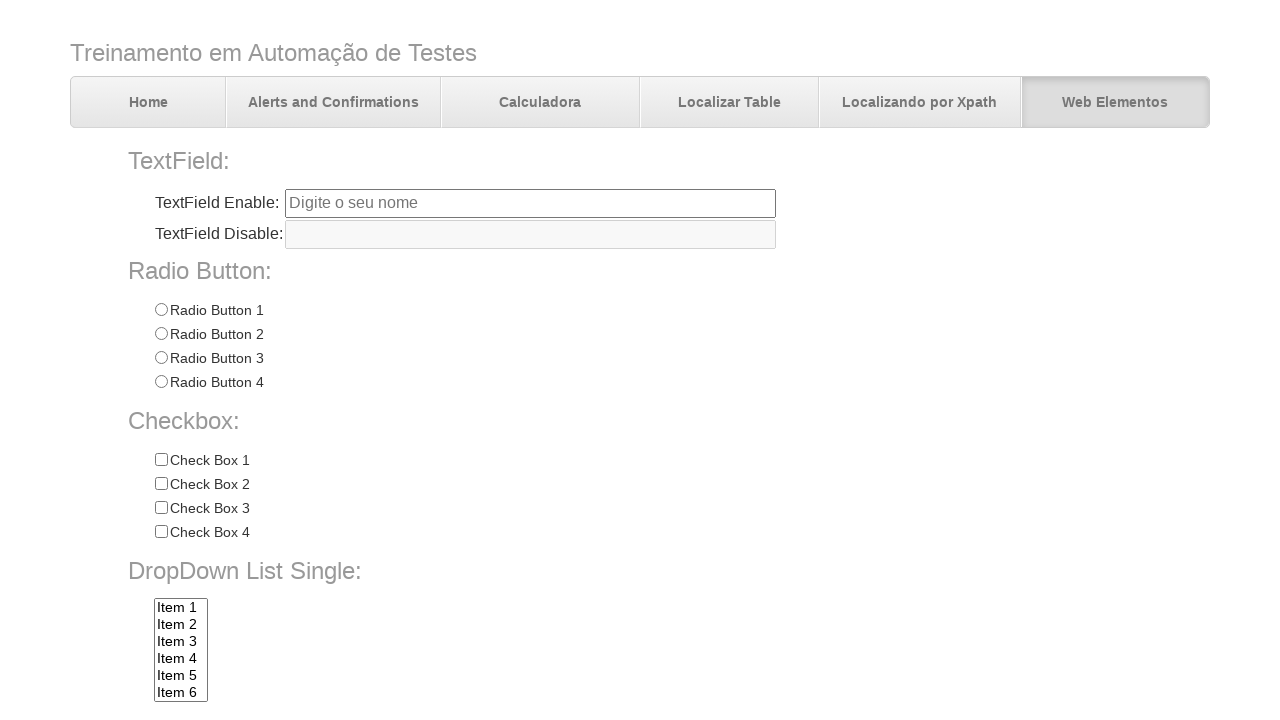

Verified that 4 checkboxes are present on the page
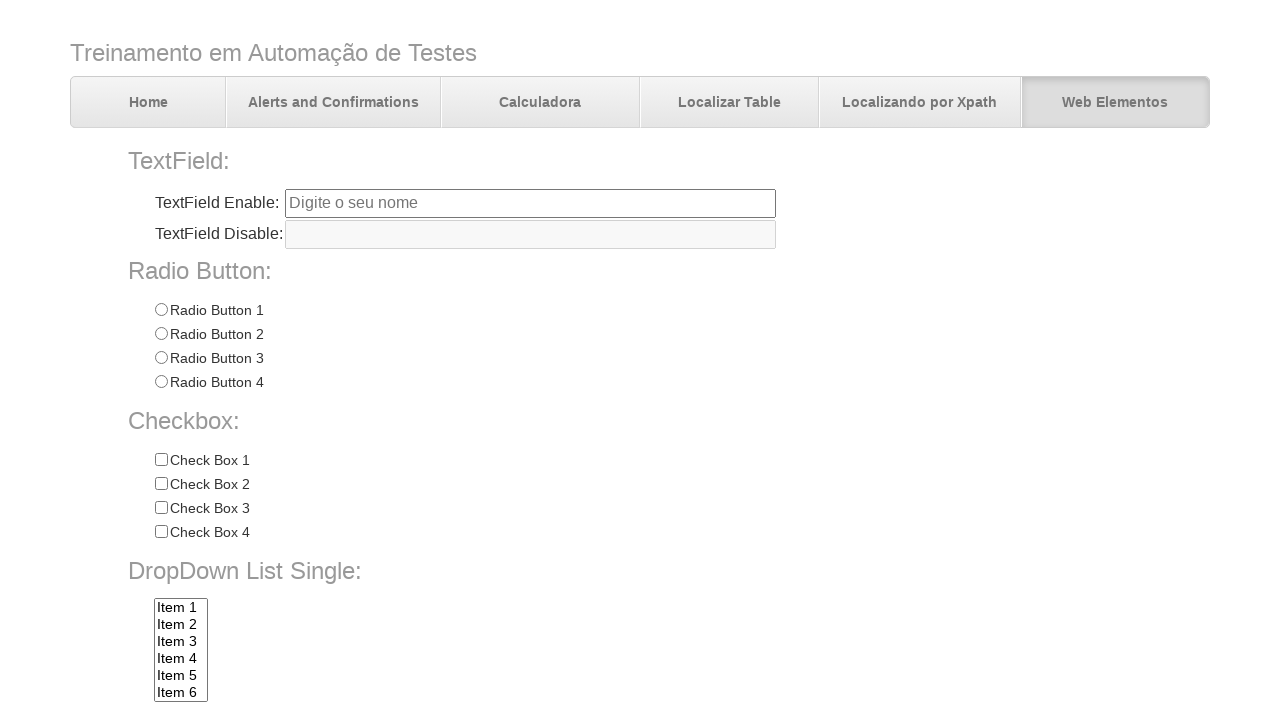

Clicked on 'Check 3' checkbox at (161, 508) on input[name='chkbox'][value='Check 3']
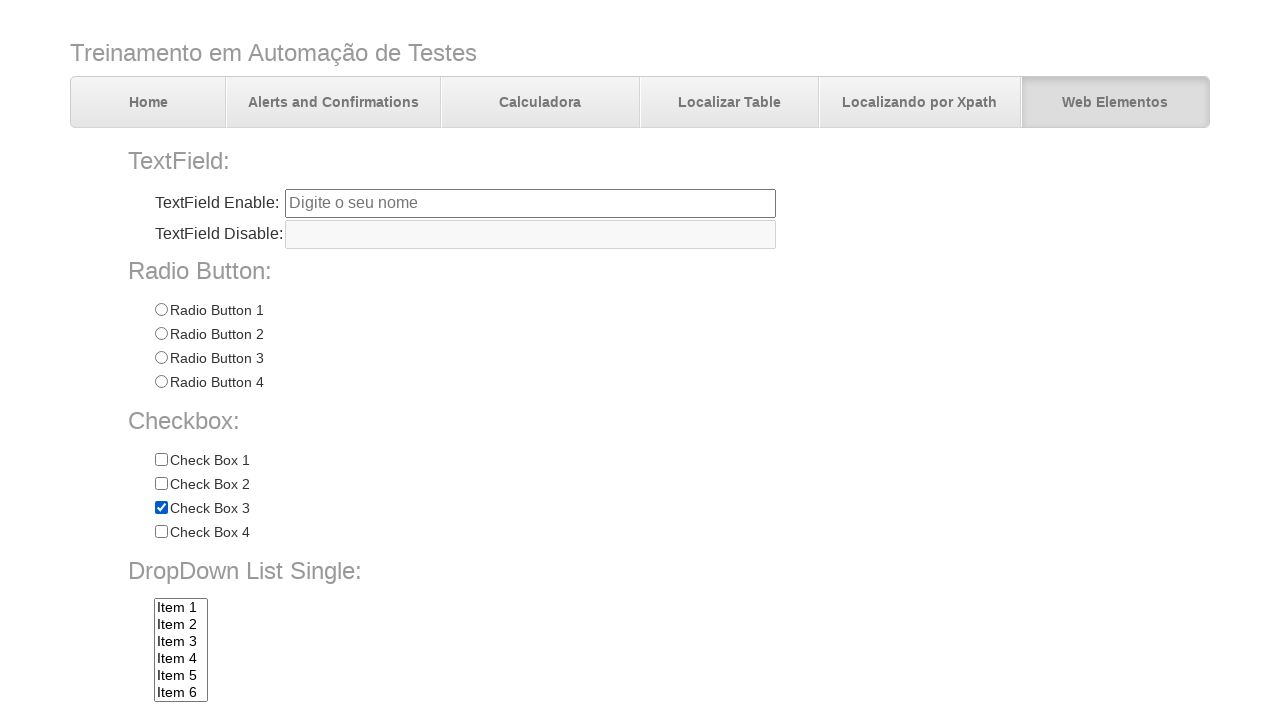

Clicked on 'Check 4' checkbox at (161, 532) on input[name='chkbox'][value='Check 4']
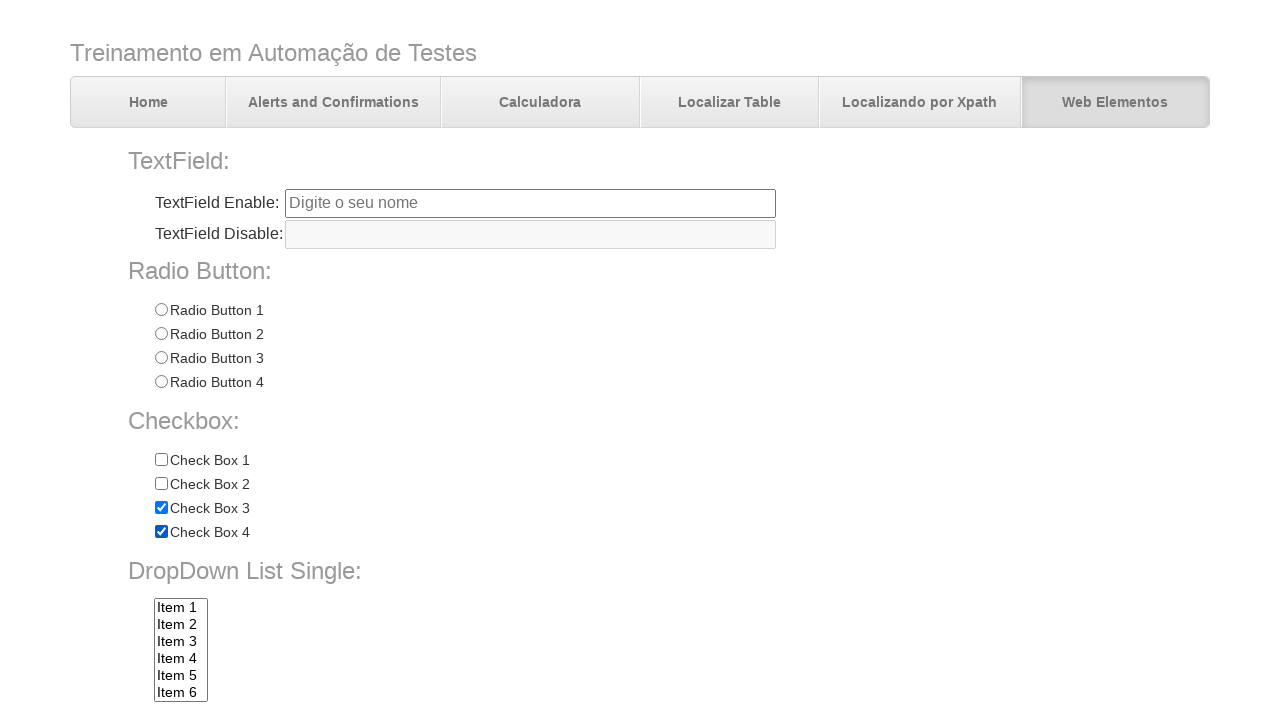

Verified that 'Check 3' checkbox is selected
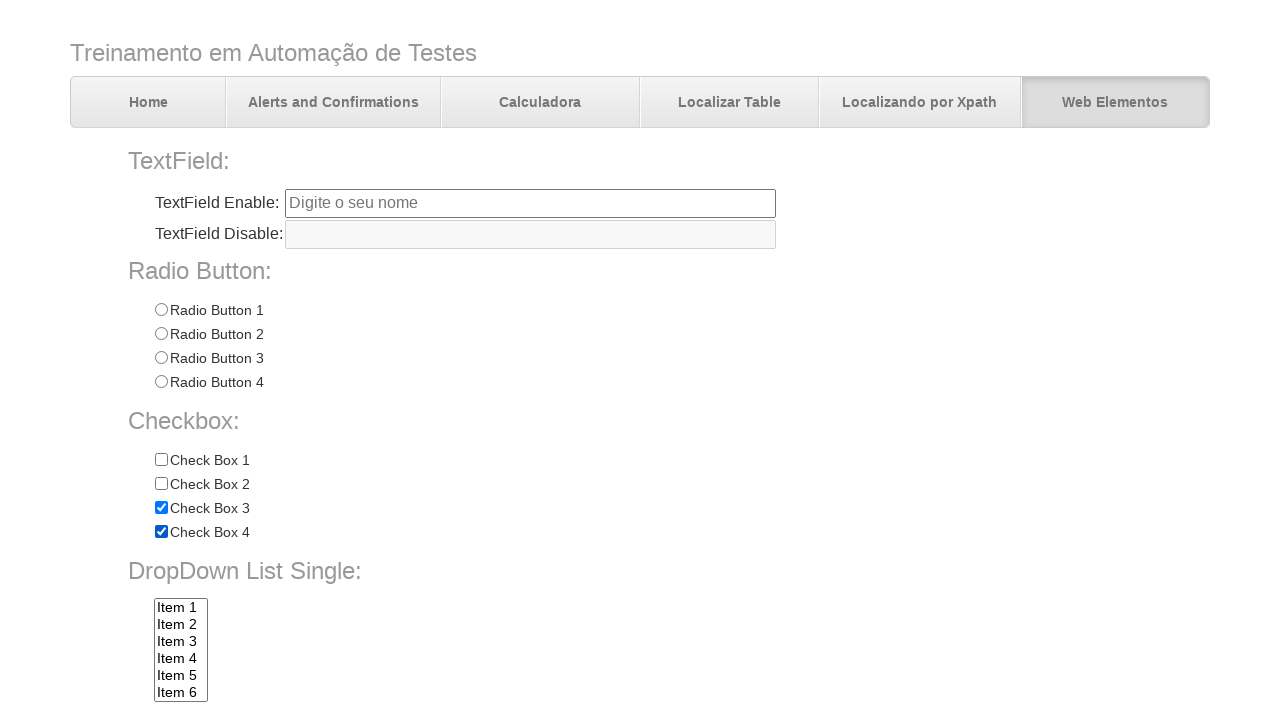

Verified that 'Check 4' checkbox is selected
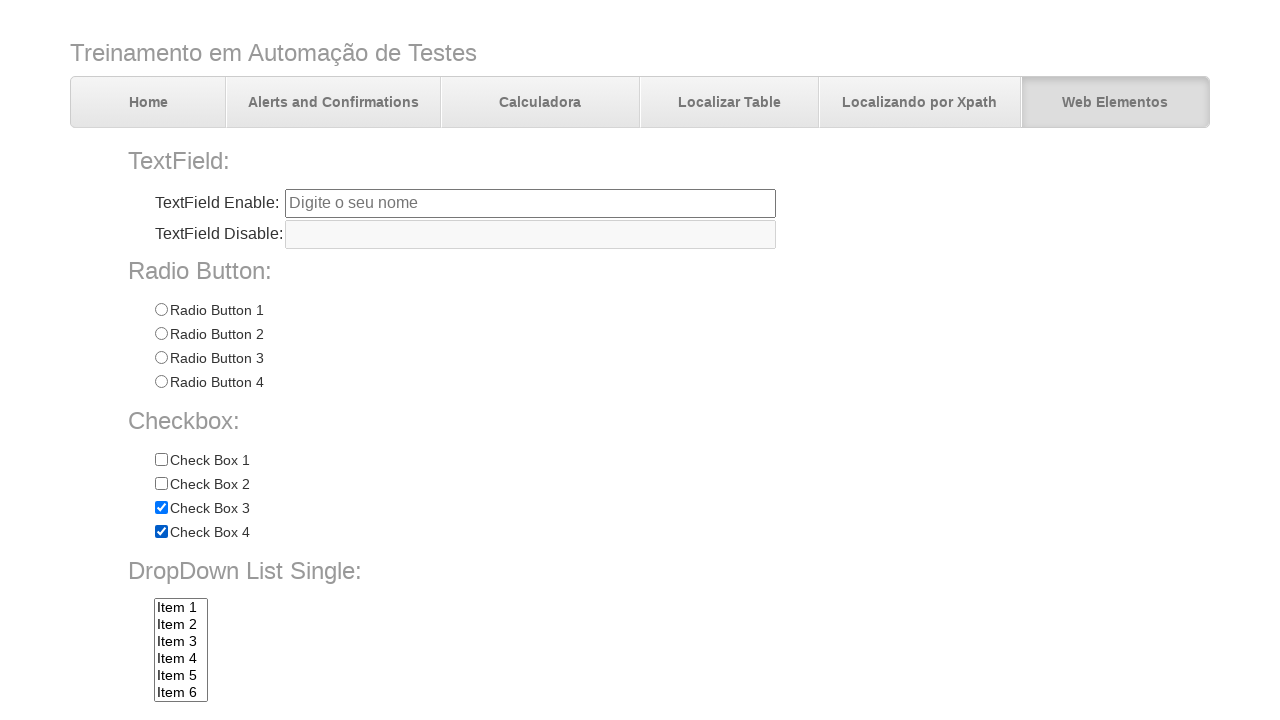

Verified that 'Check 1' checkbox is not selected
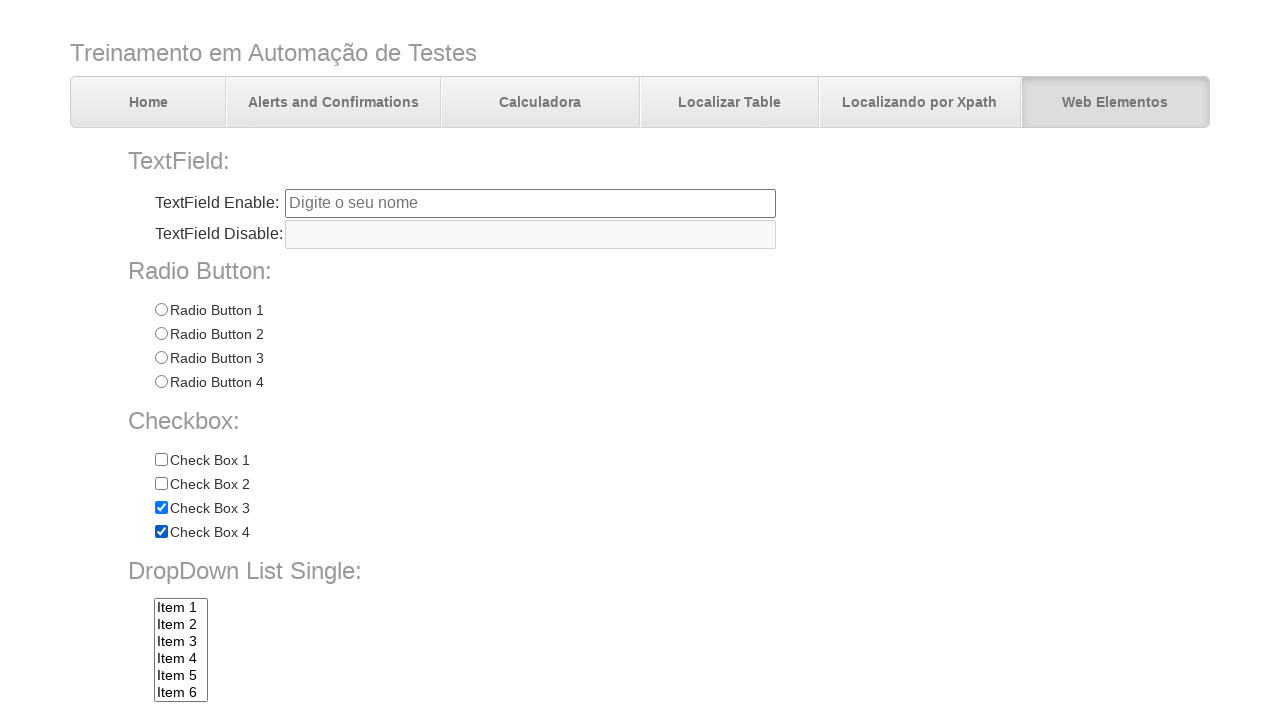

Verified that 'Check 2' checkbox is not selected
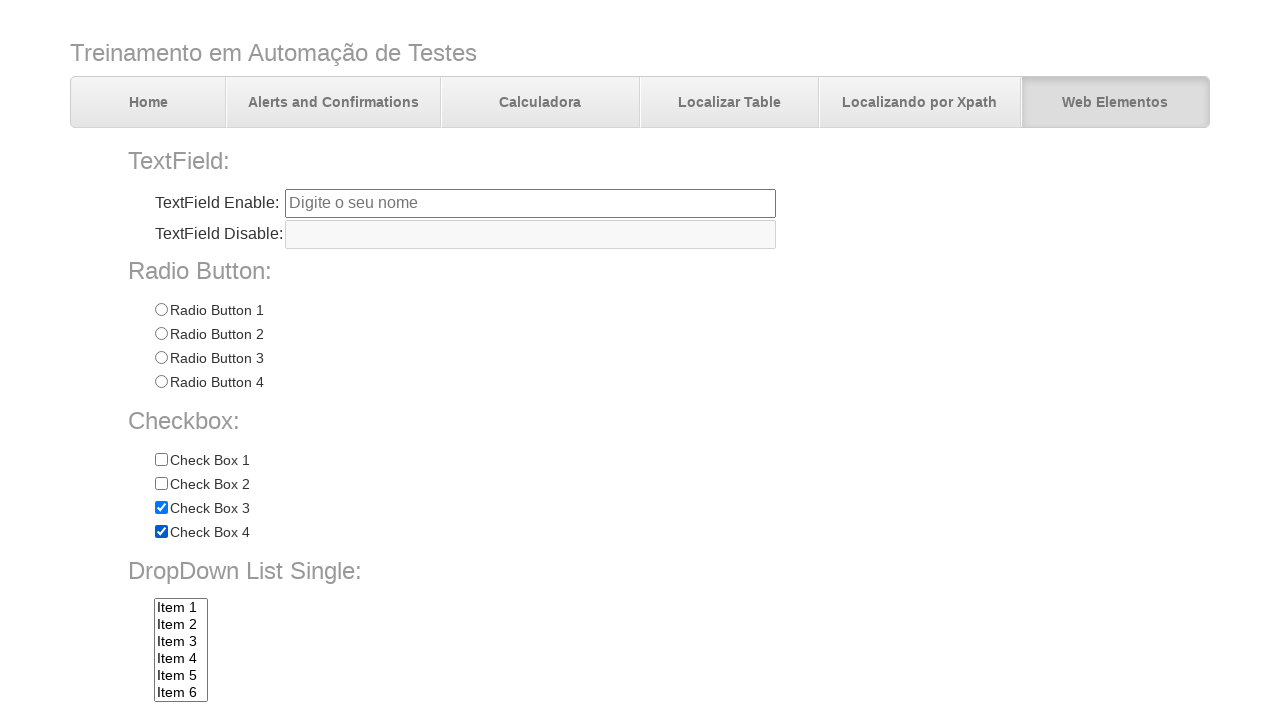

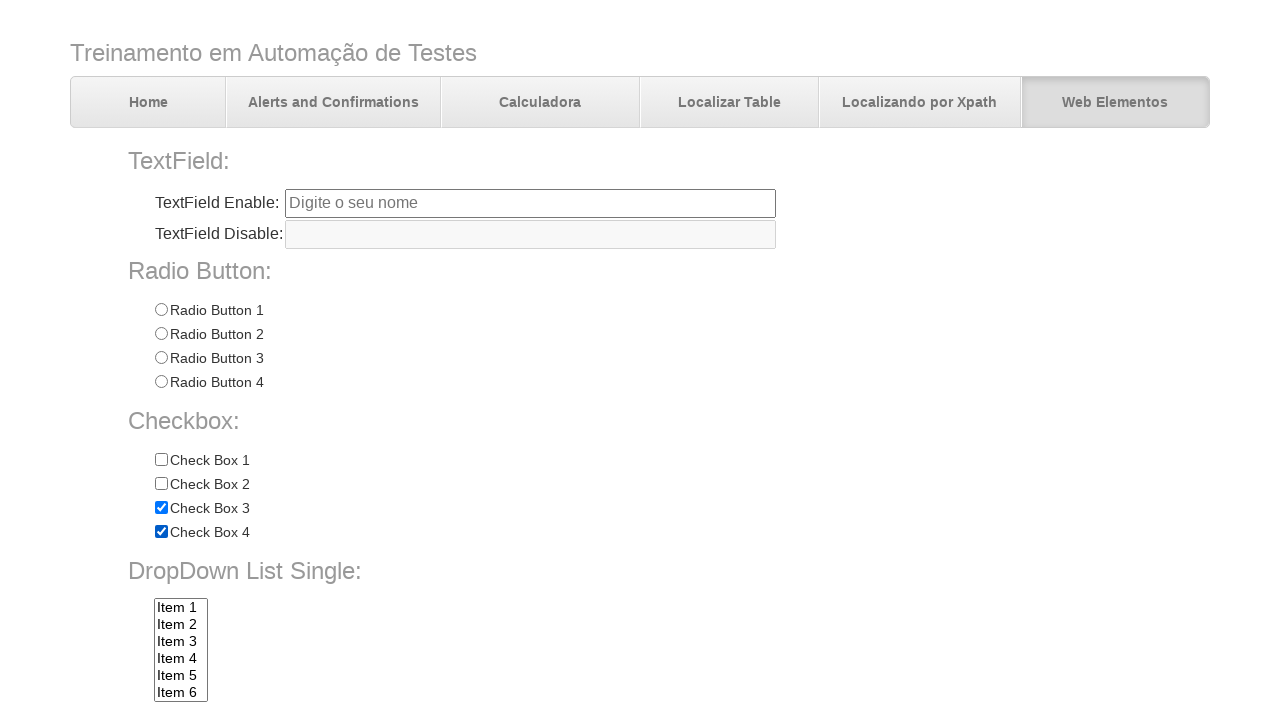